Navigates to Groww website and verifies the page loads by checking the title

Starting URL: https://groww.in/

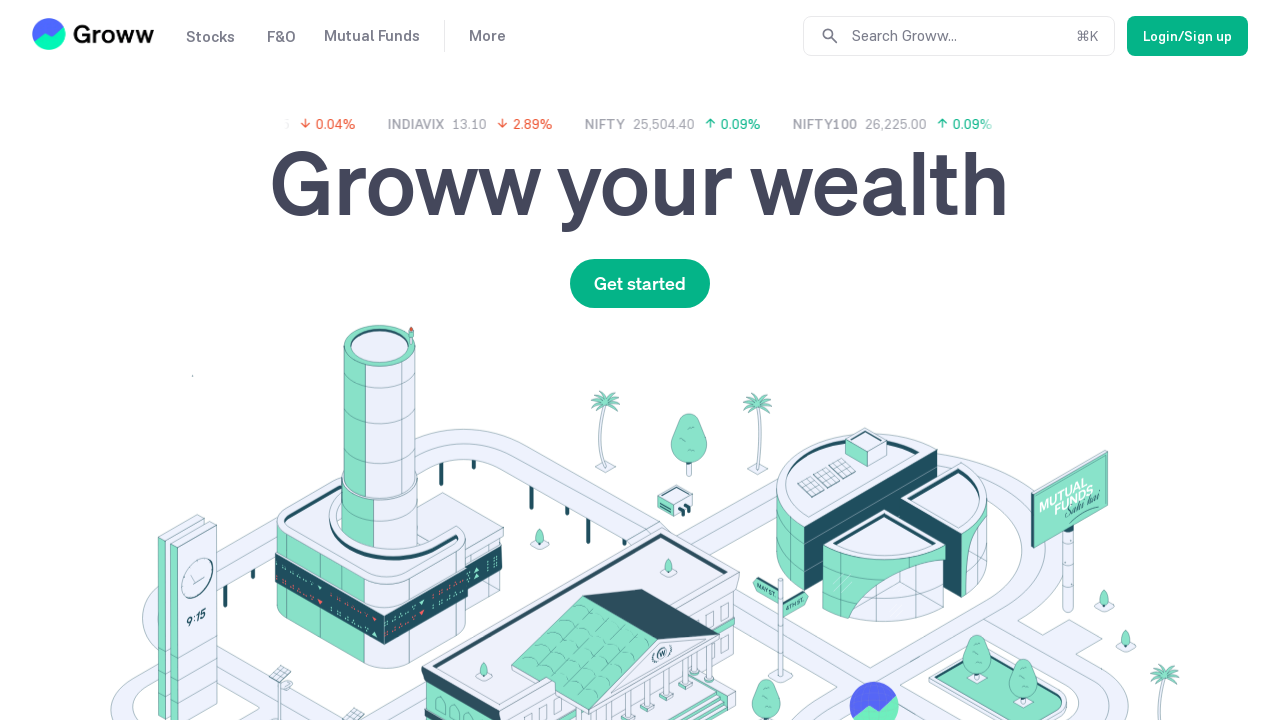

Navigated to Groww website (https://groww.in/)
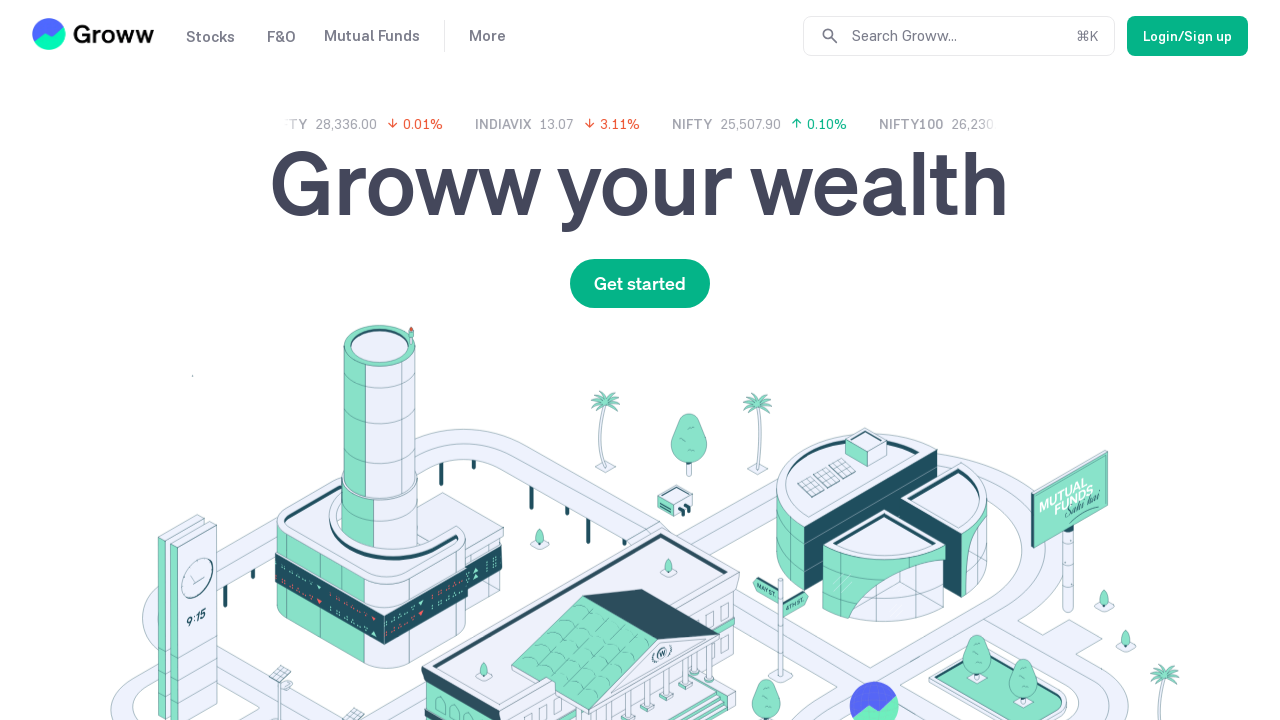

Retrieved page title: Groww - Online Demat, Trading and Direct Mutual Fund Investment in India
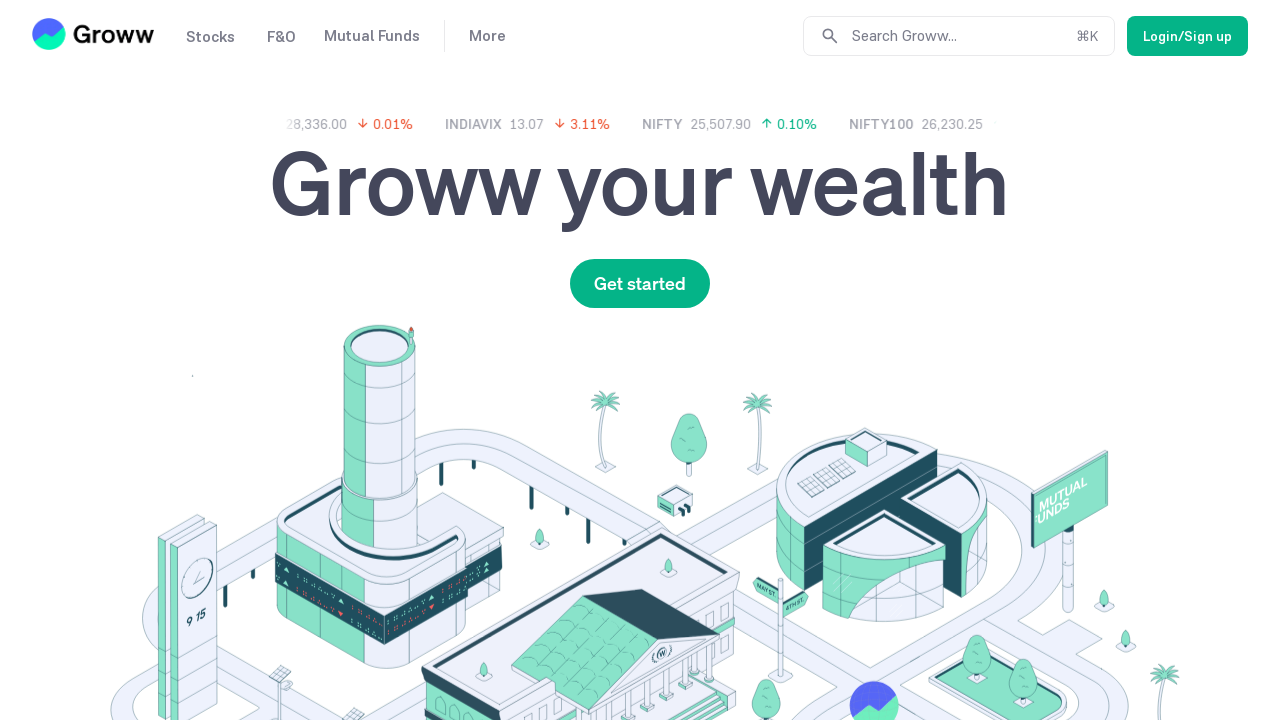

Printed page title to verify page loaded successfully
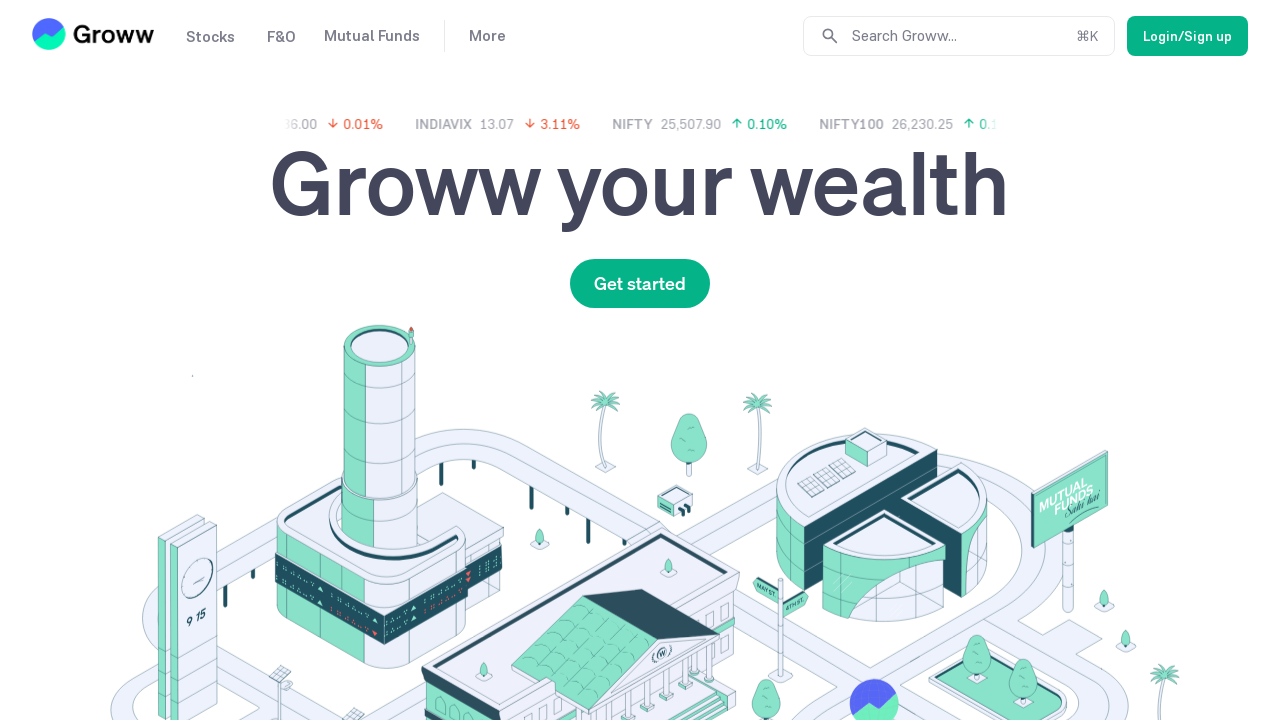

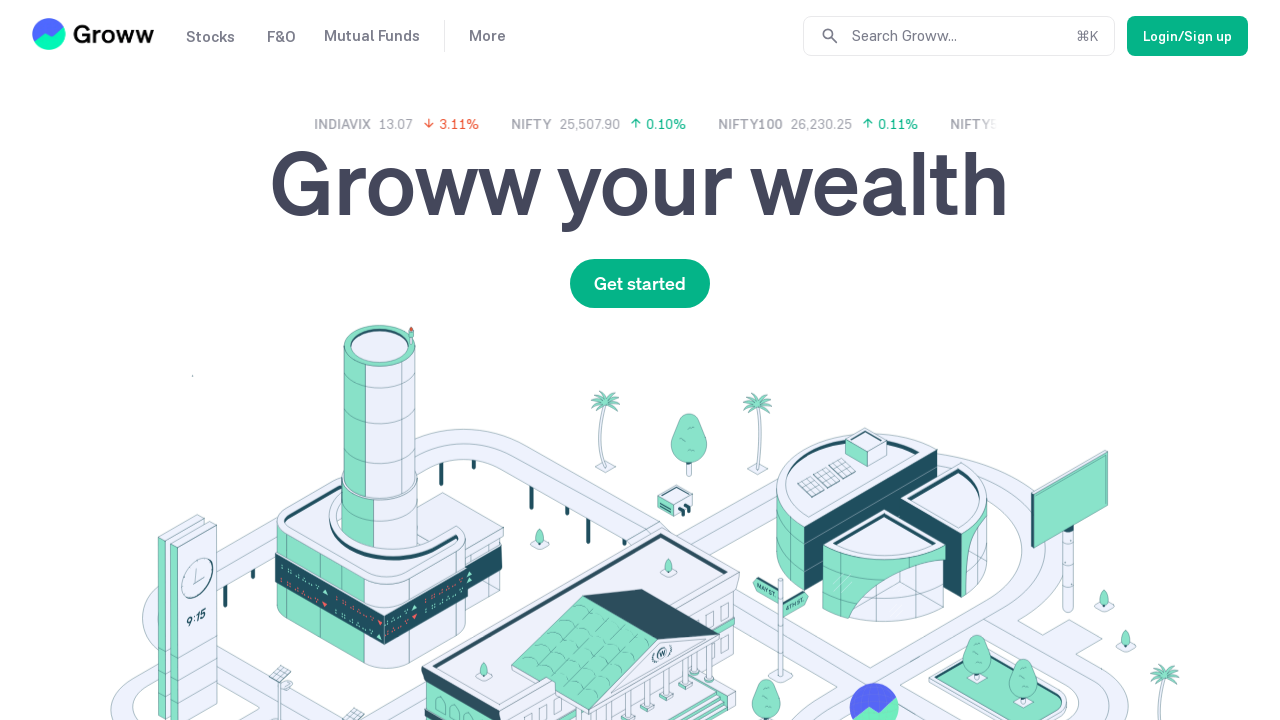